Tests dynamic controls page by clicking the Remove button and verifying that the "It's gone!" message is displayed after the element is removed

Starting URL: https://the-internet.herokuapp.com/dynamic_controls

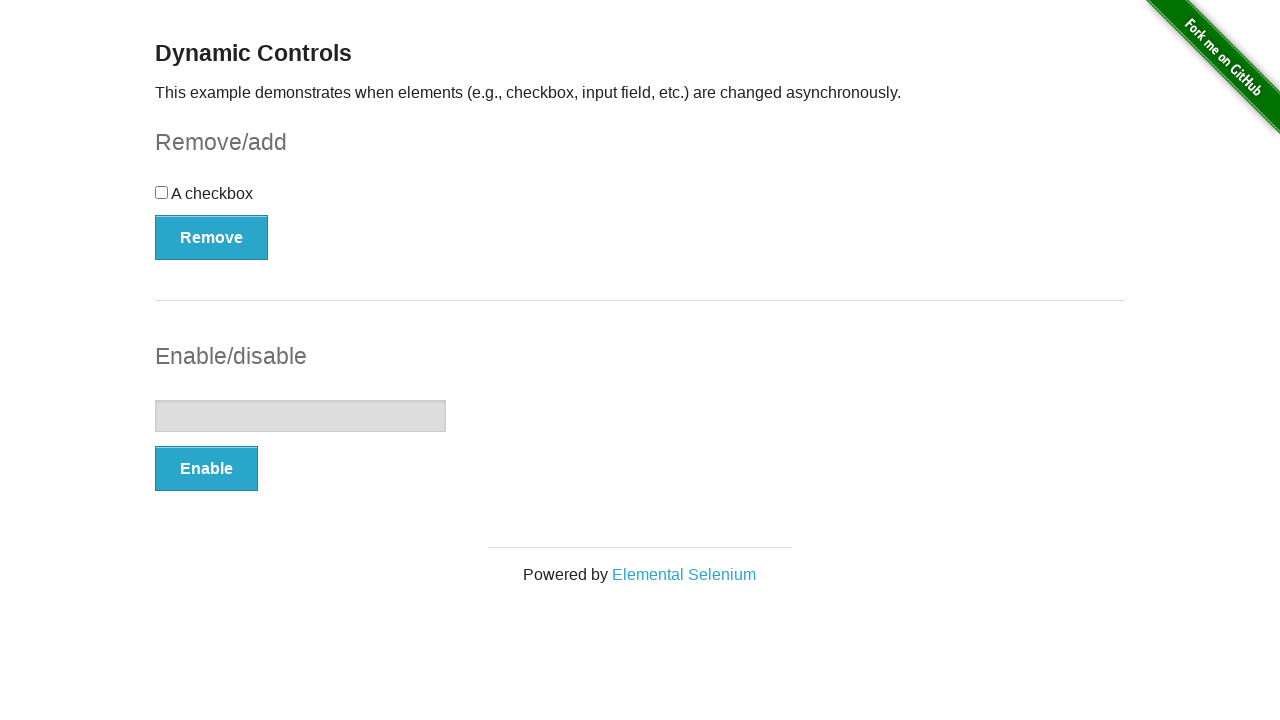

Navigated to dynamic controls page
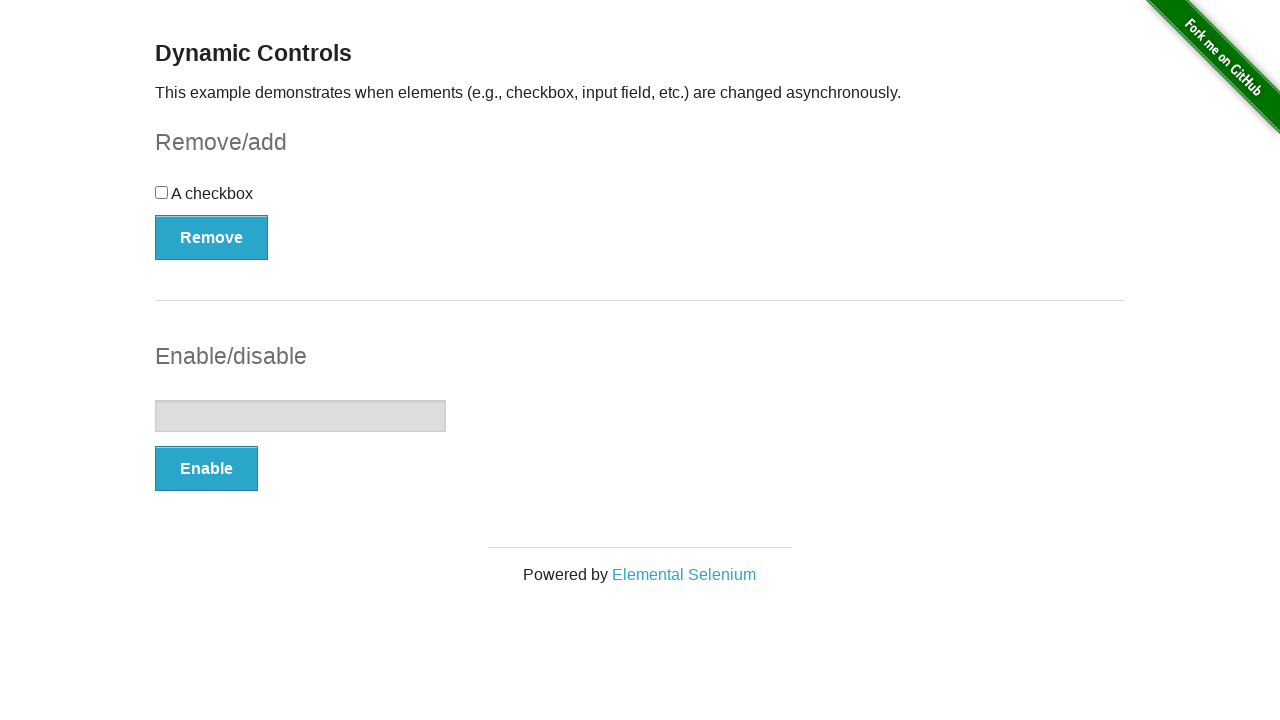

Clicked the Remove button at (212, 237) on xpath=//*[text()='Remove']
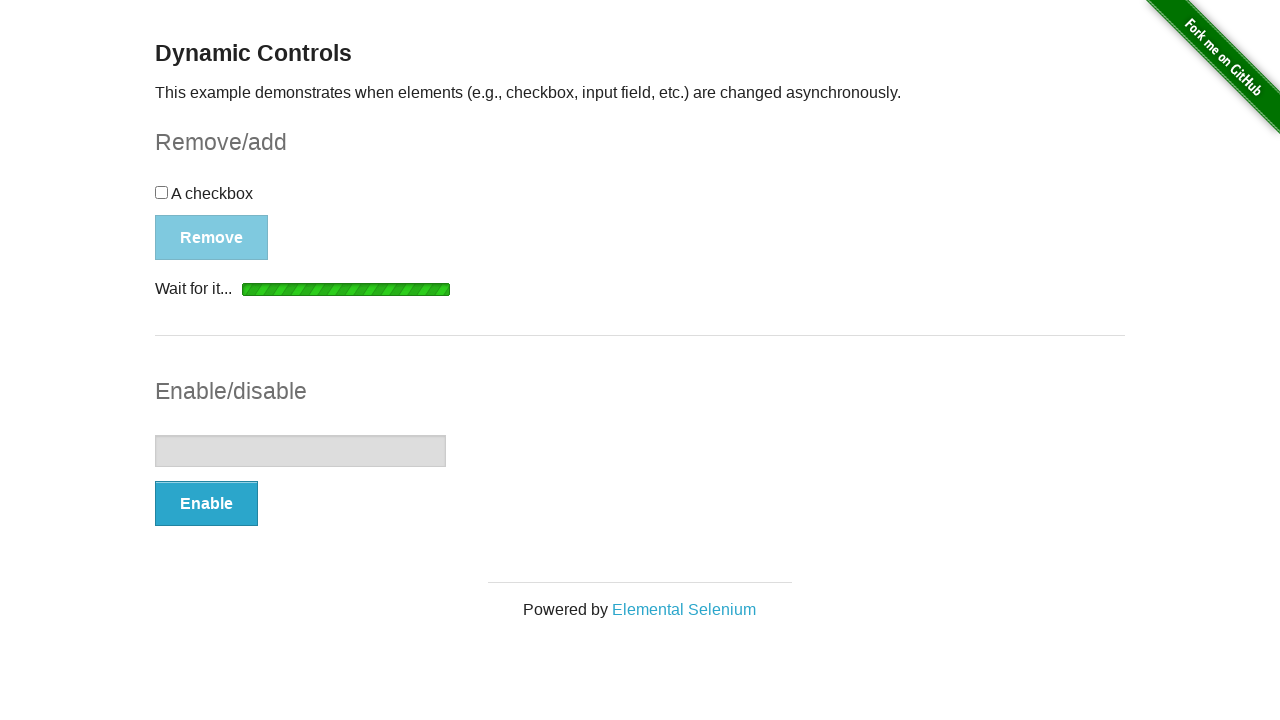

Waited for "It's gone!" message to appear
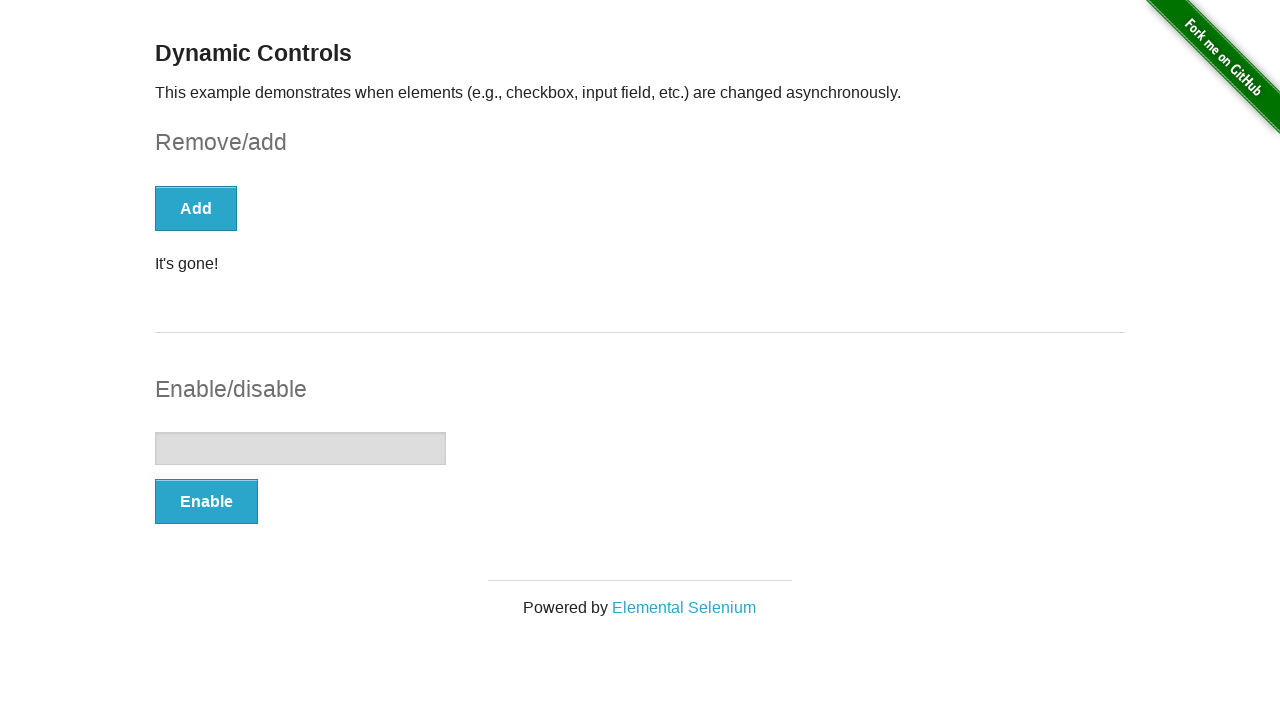

Located the "It's gone!" element
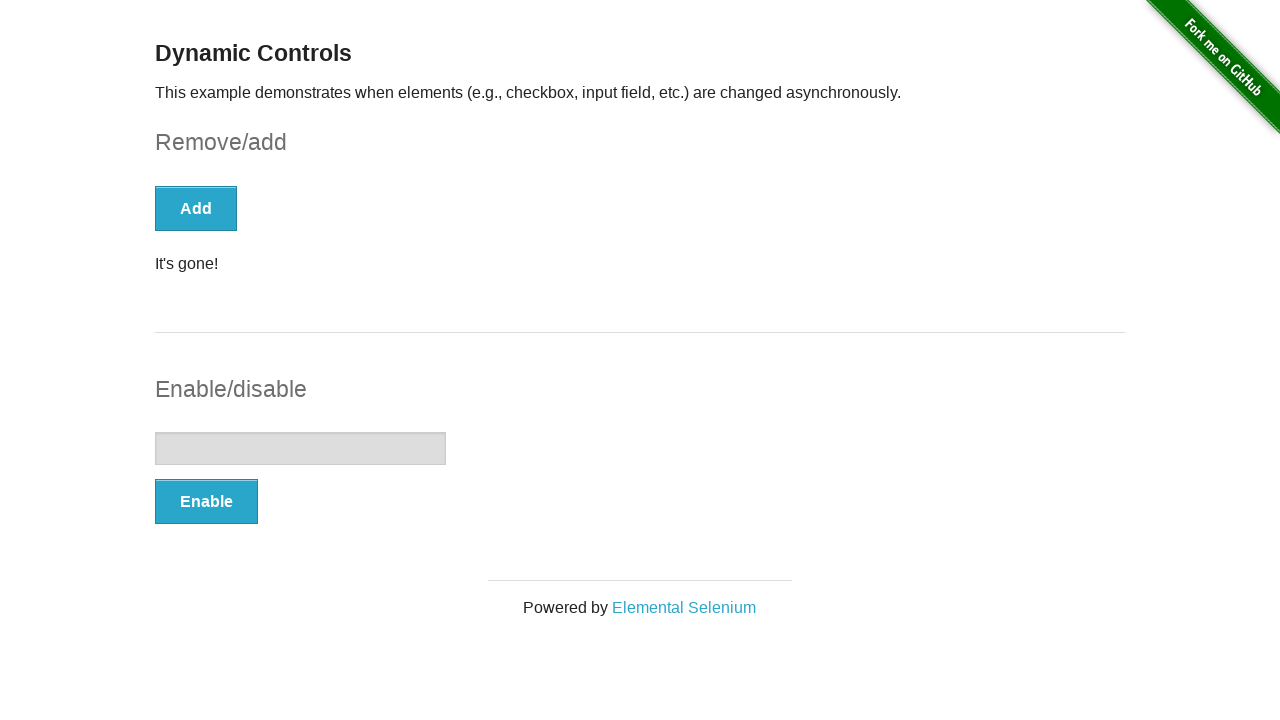

Verified that "It's gone!" message is visible
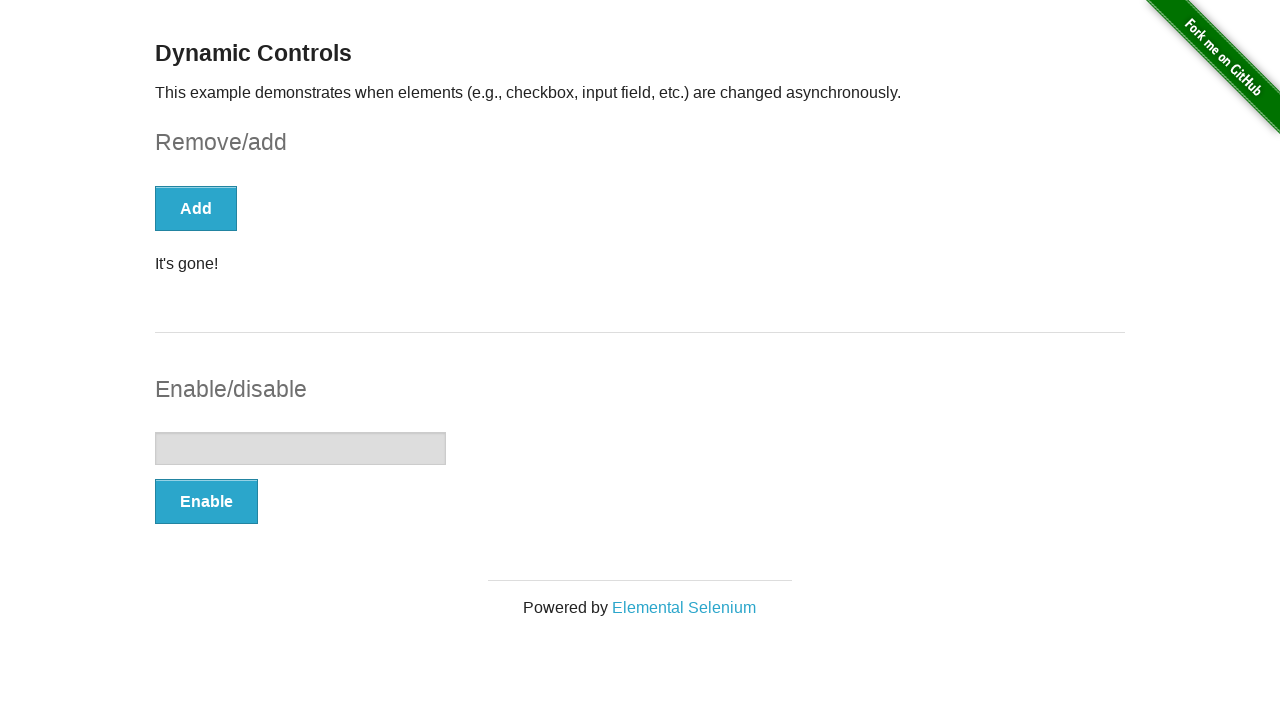

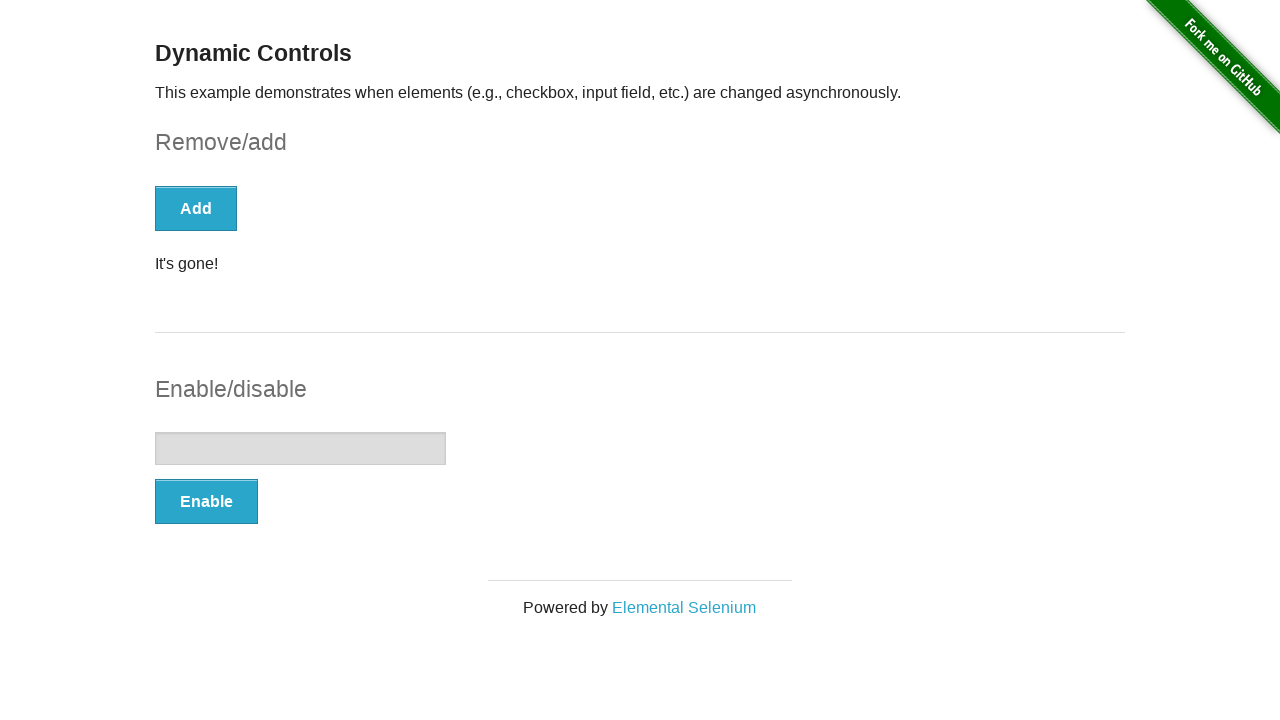